Tests browser alert handling by clicking a button that triggers a JavaScript alert, accepting it, then reading a value from the page, calculating a mathematical result, entering it in a form field, and submitting.

Starting URL: http://suninjuly.github.io/alert_accept.html

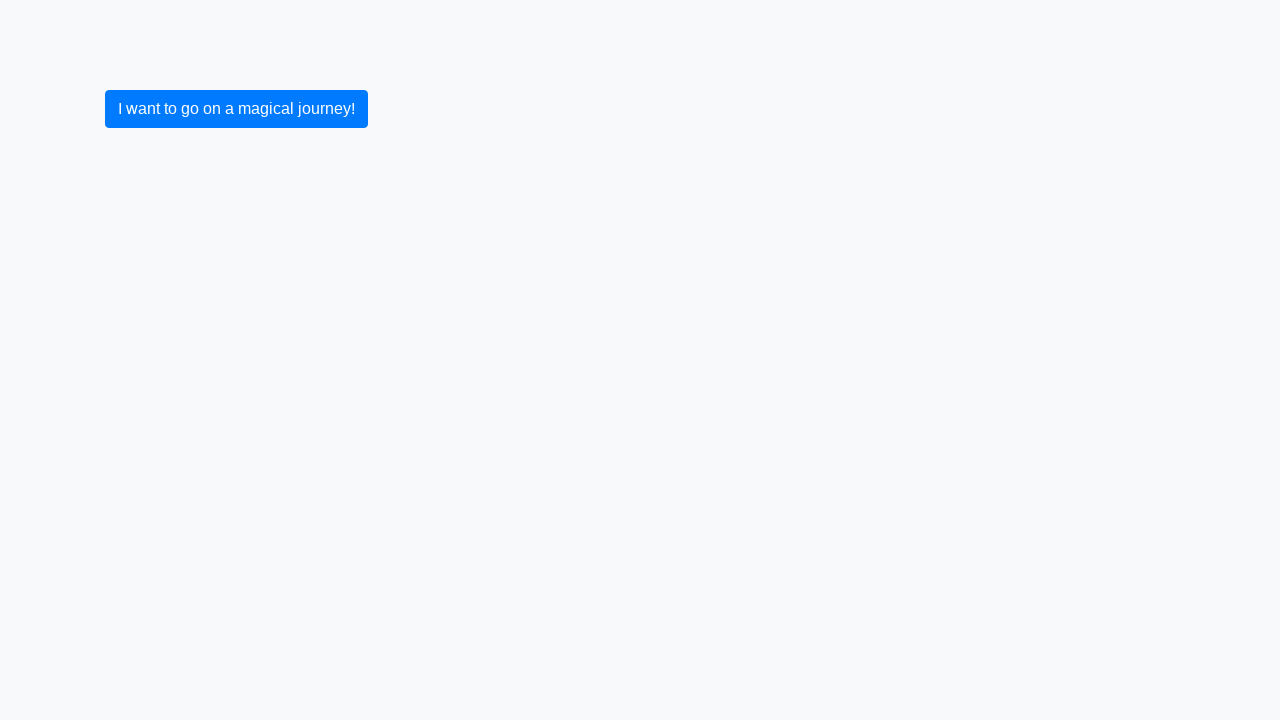

Set up dialog handler to accept alerts
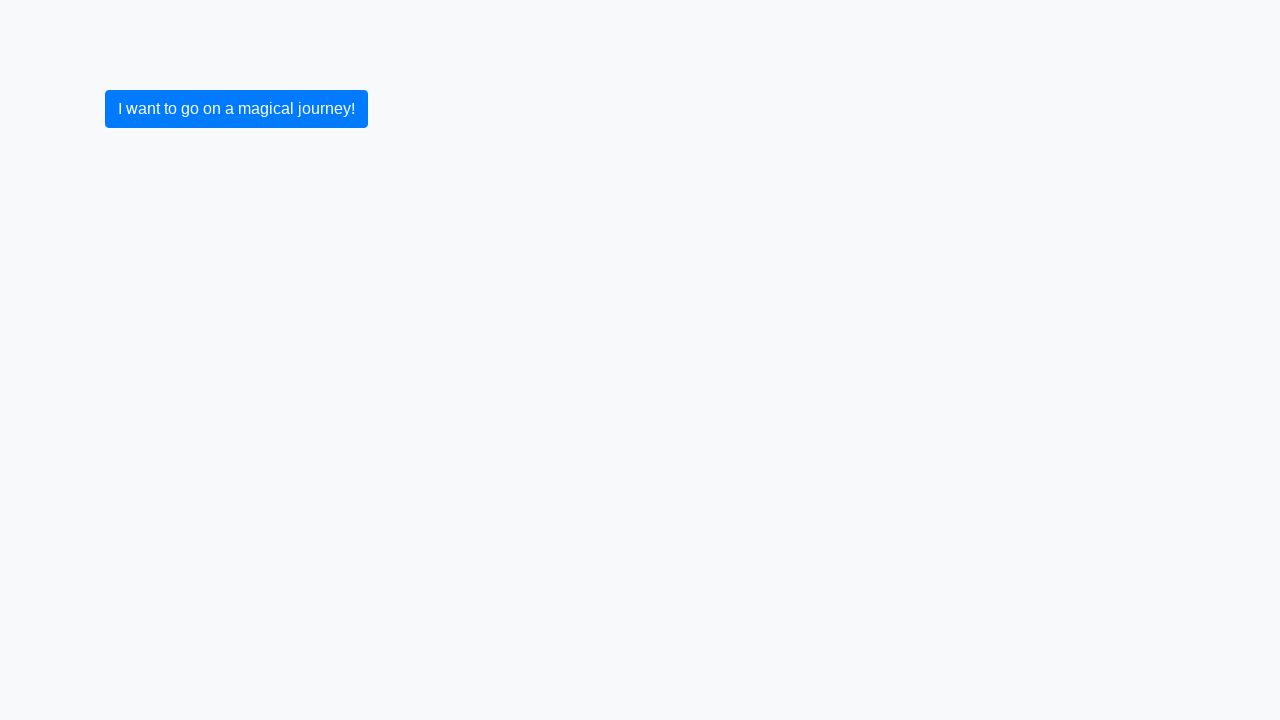

Clicked submit button to trigger JavaScript alert at (236, 109) on button[type='submit']
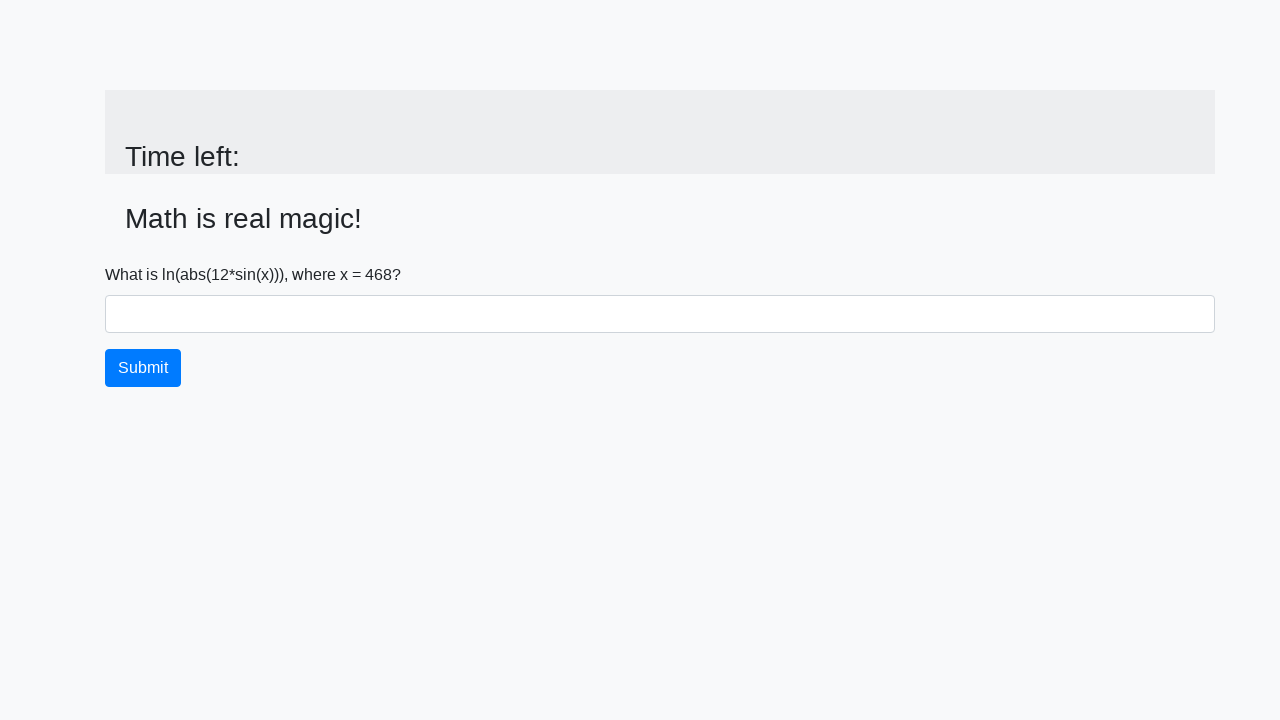

Alert was accepted and page updated with input value
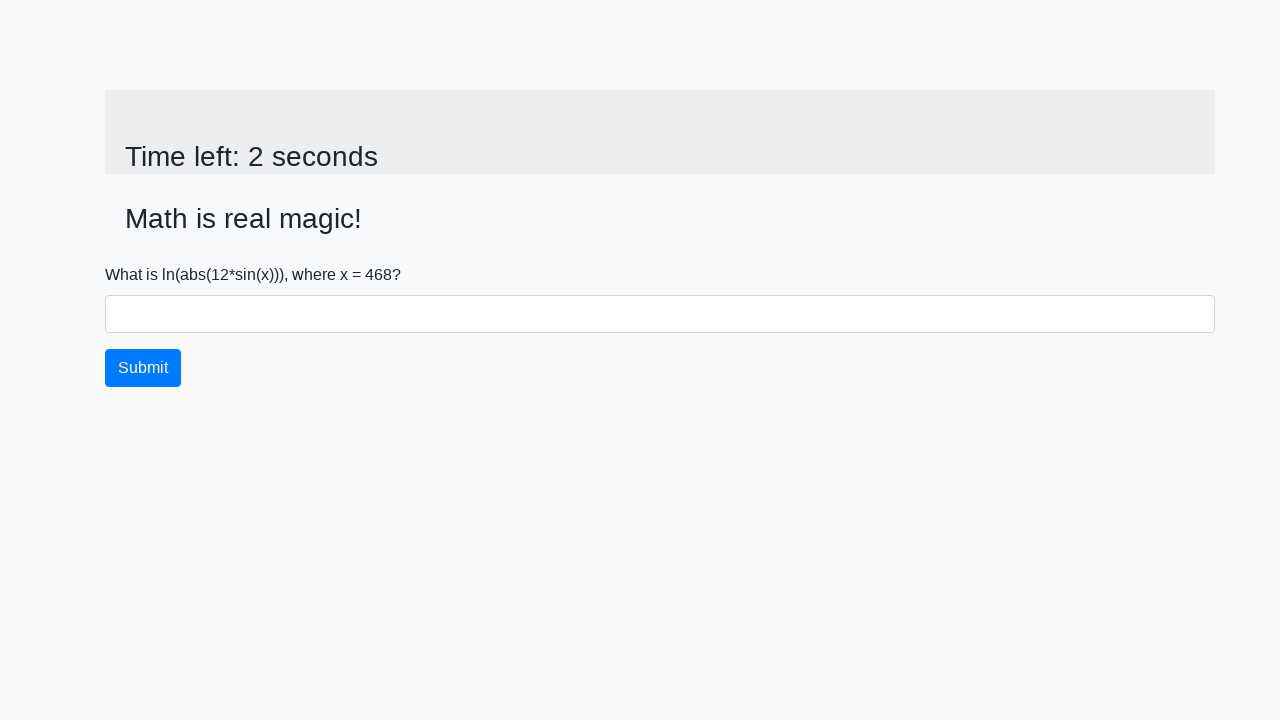

Retrieved x value from page: 468
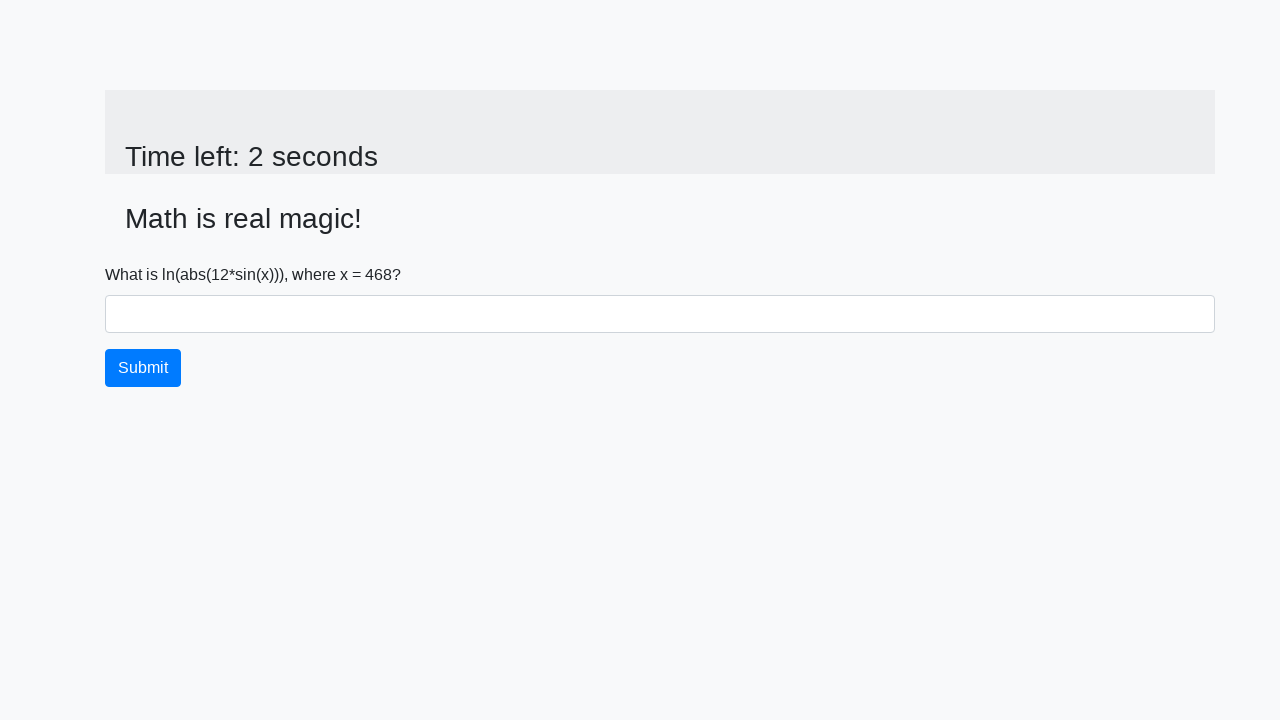

Calculated mathematical result: 0.15342714684779035
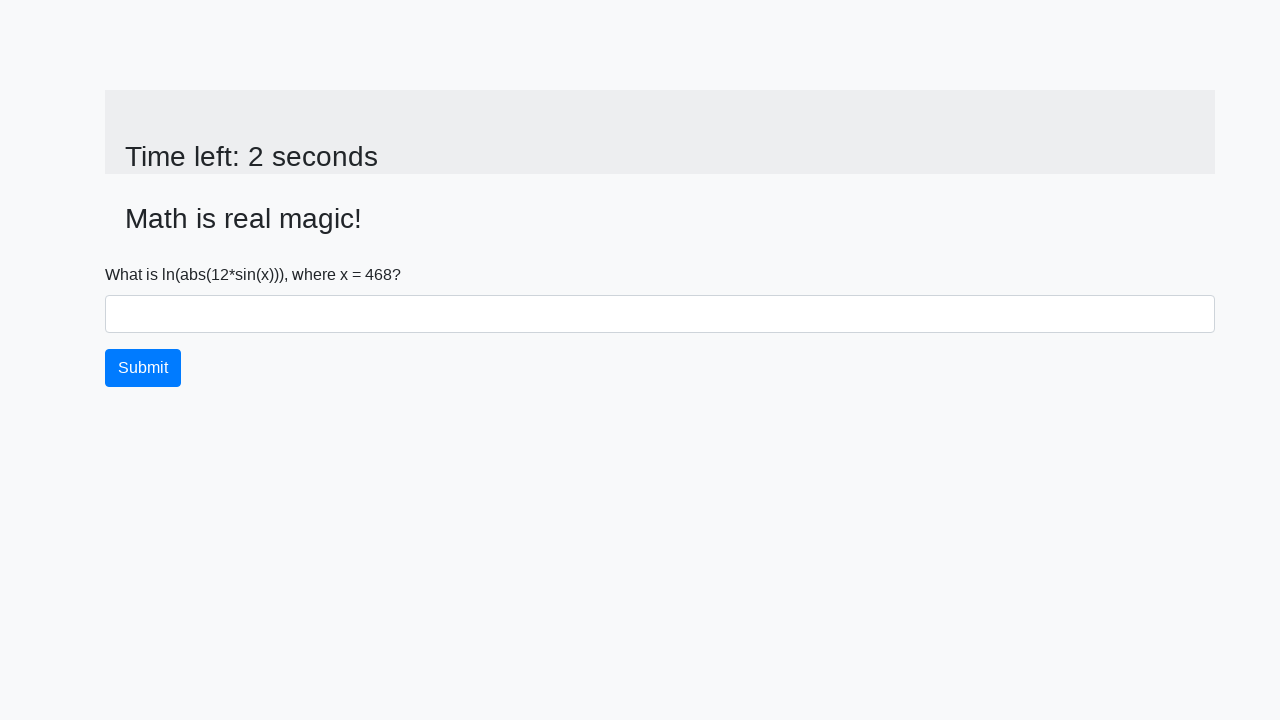

Entered calculated answer '0.15342714684779035' in form field on #answer
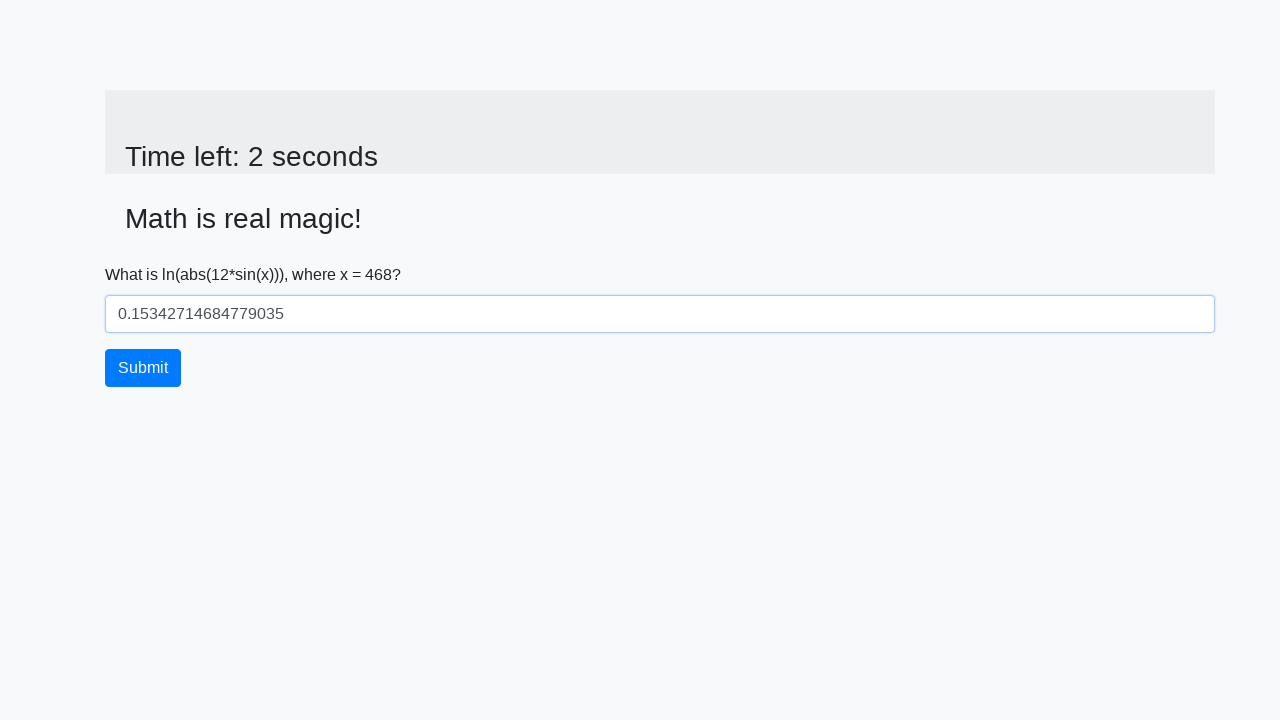

Clicked submit button to submit the form at (143, 368) on button[type='submit']
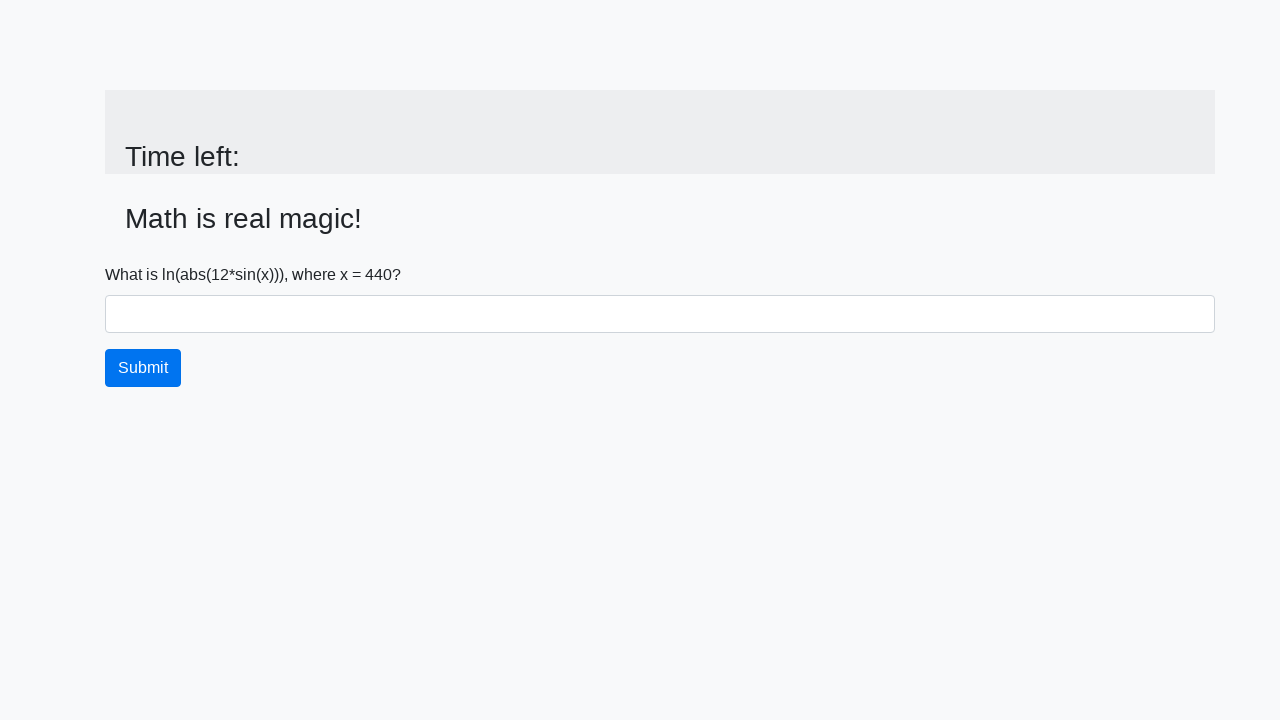

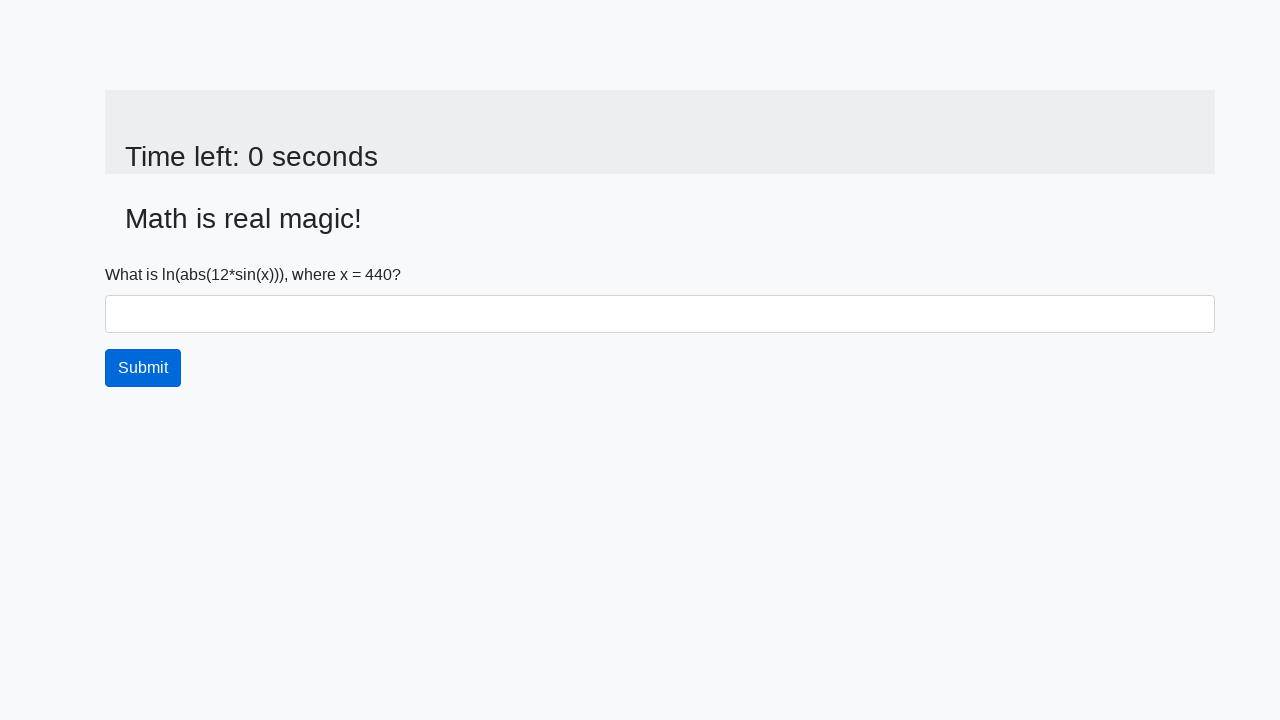